Tests that the Clear completed button is hidden when no items are completed

Starting URL: https://demo.playwright.dev/todomvc

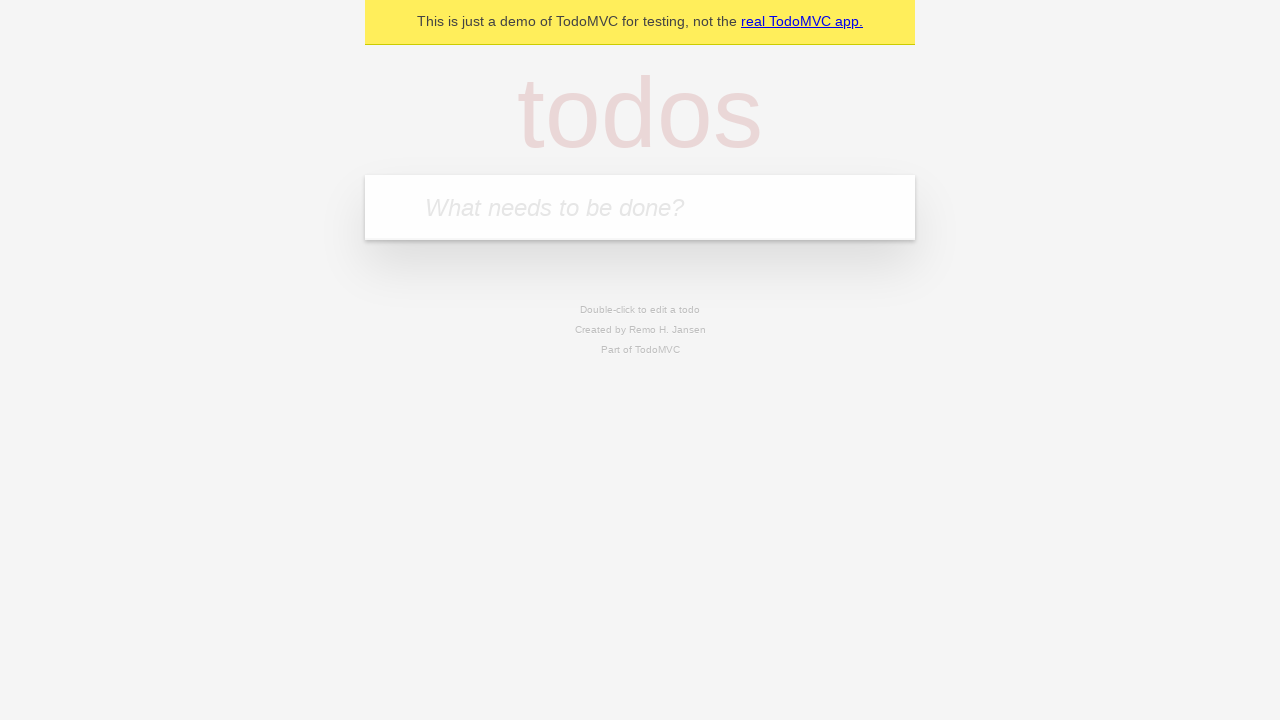

Filled todo input with 'buy some cheese' on internal:attr=[placeholder="What needs to be done?"i]
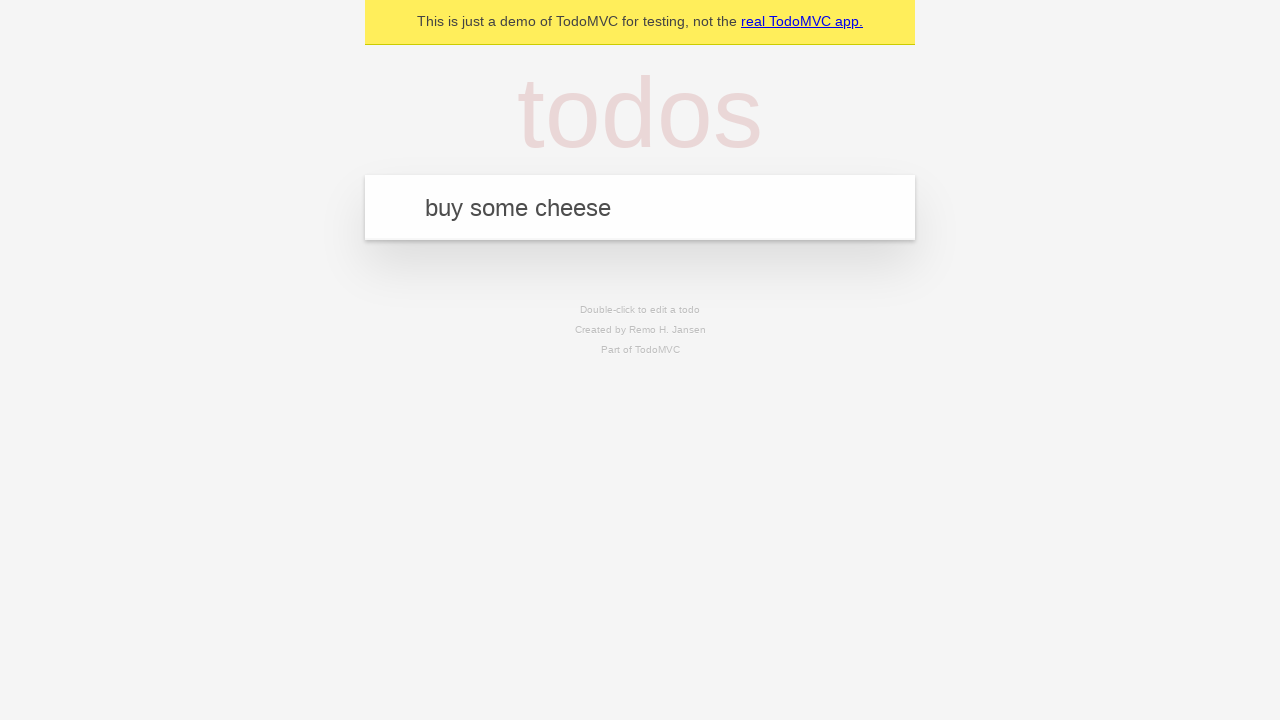

Pressed Enter to add 'buy some cheese' to the todo list on internal:attr=[placeholder="What needs to be done?"i]
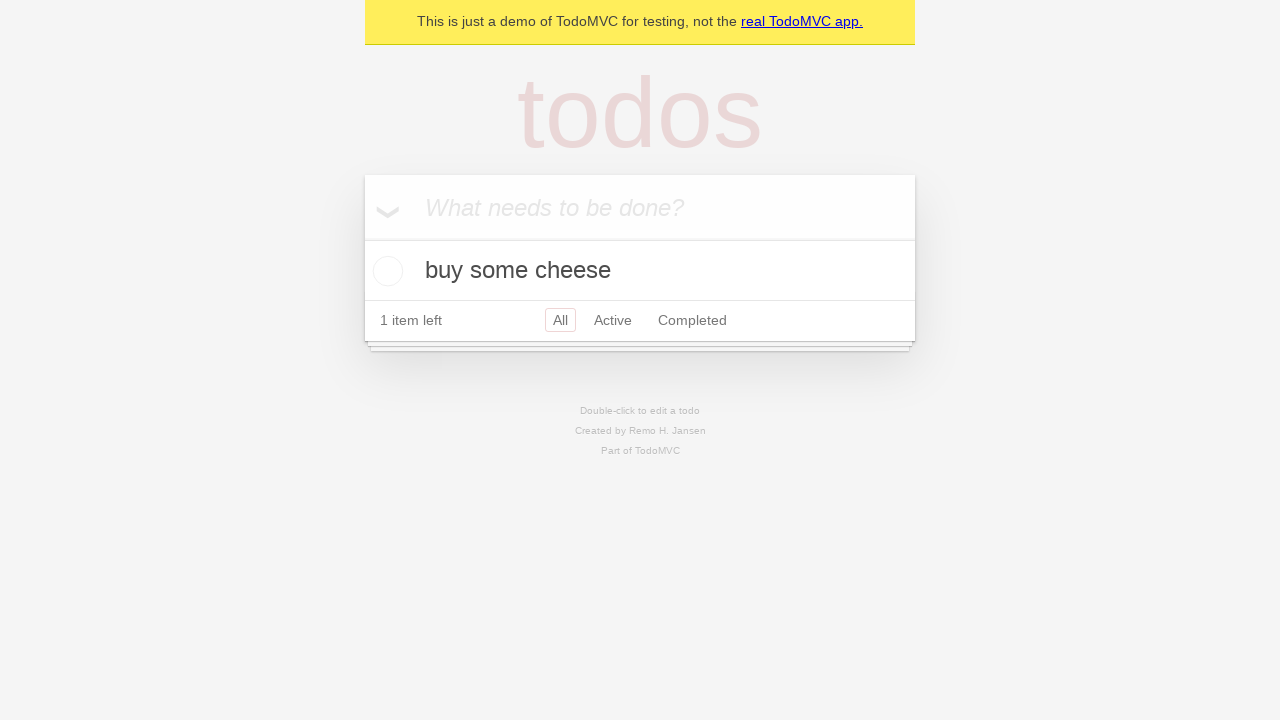

Filled todo input with 'feed the cat' on internal:attr=[placeholder="What needs to be done?"i]
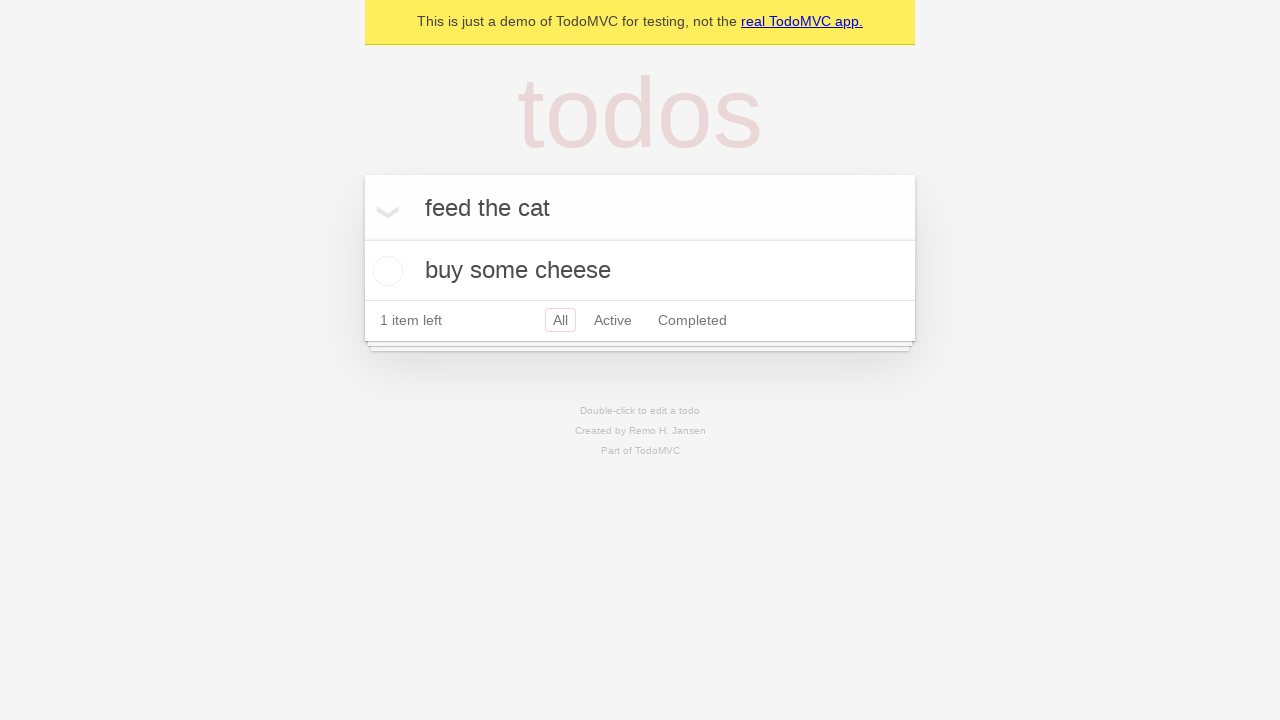

Pressed Enter to add 'feed the cat' to the todo list on internal:attr=[placeholder="What needs to be done?"i]
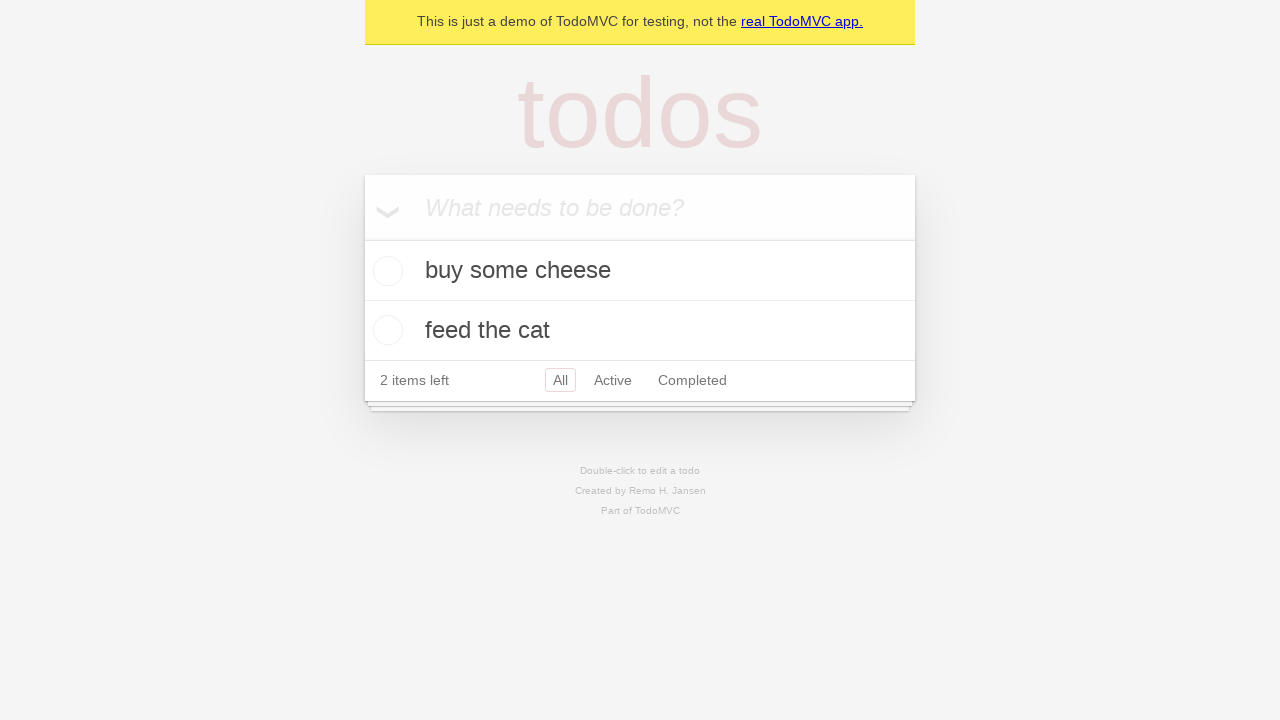

Filled todo input with 'book a doctors appointment' on internal:attr=[placeholder="What needs to be done?"i]
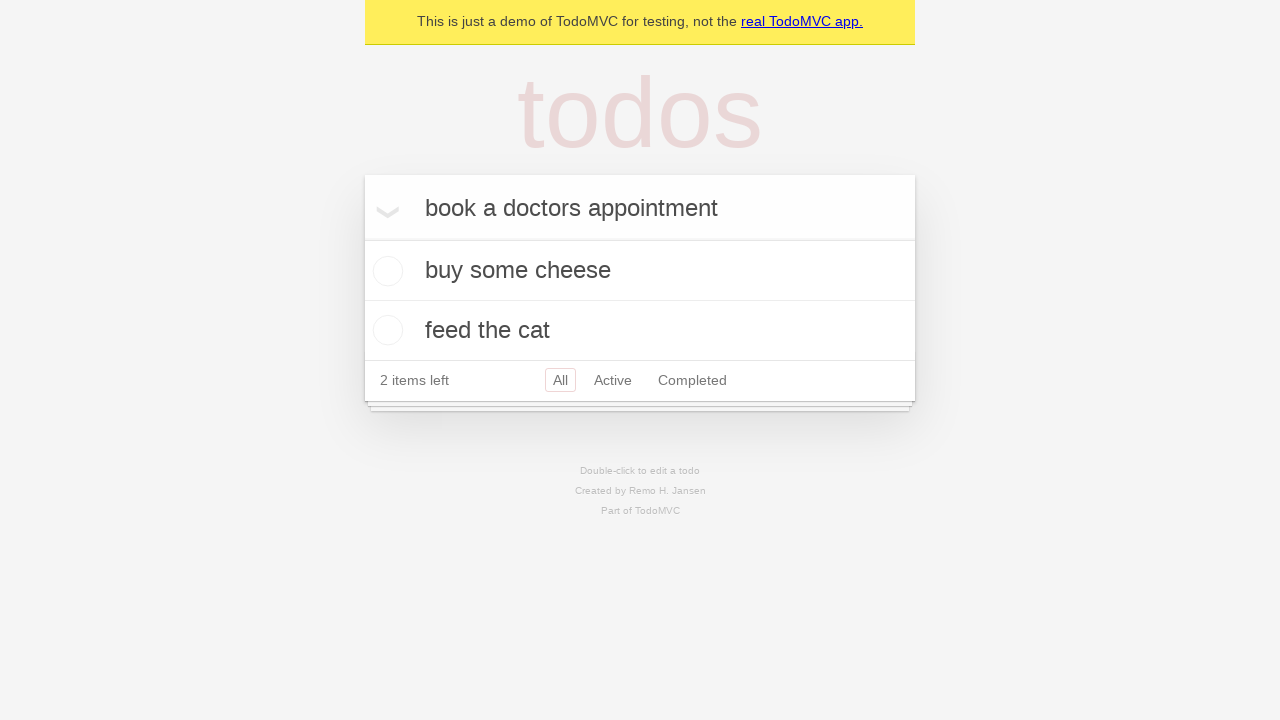

Pressed Enter to add 'book a doctors appointment' to the todo list on internal:attr=[placeholder="What needs to be done?"i]
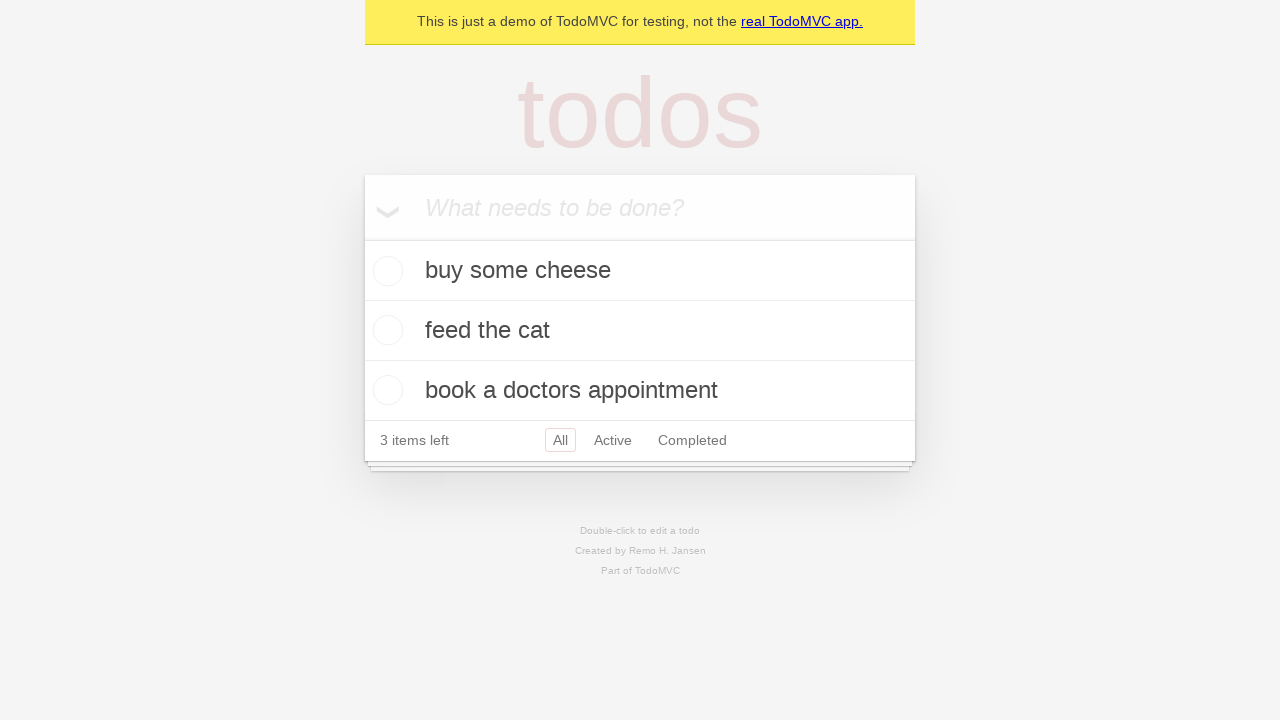

Checked the first todo item as completed at (385, 271) on .todo-list li .toggle >> nth=0
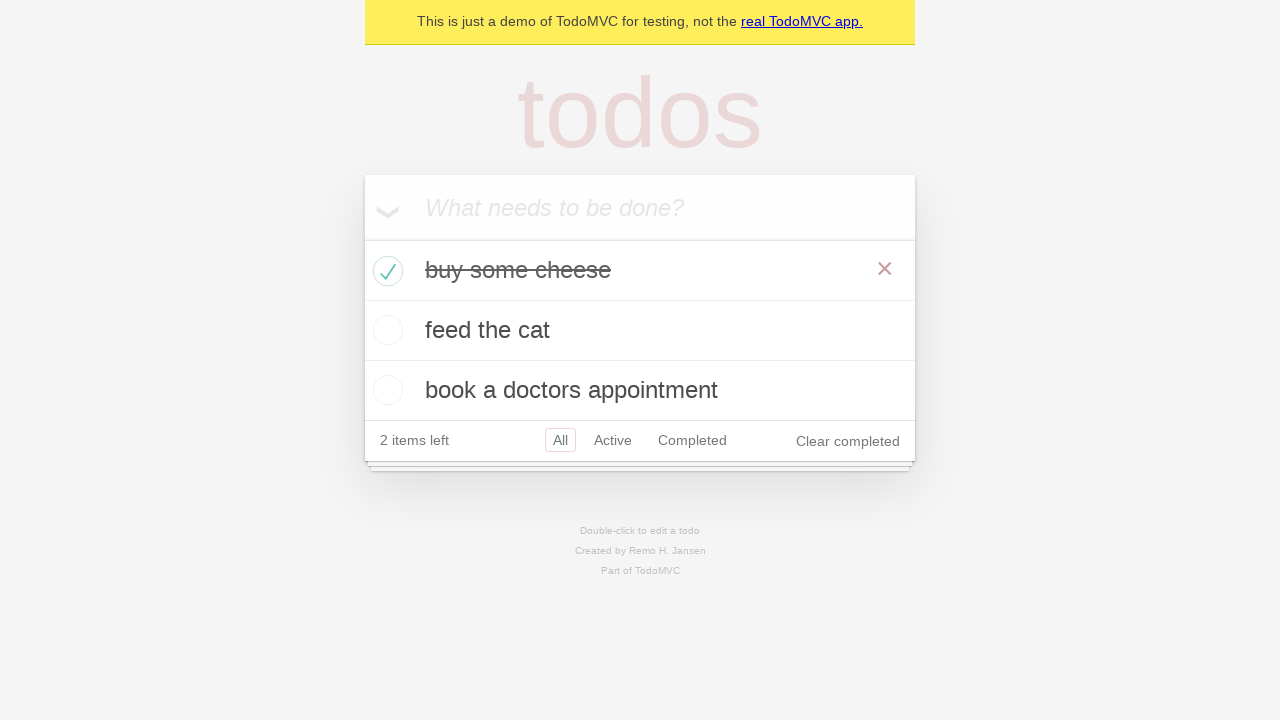

Clicked the Clear completed button at (848, 441) on internal:role=button[name="Clear completed"i]
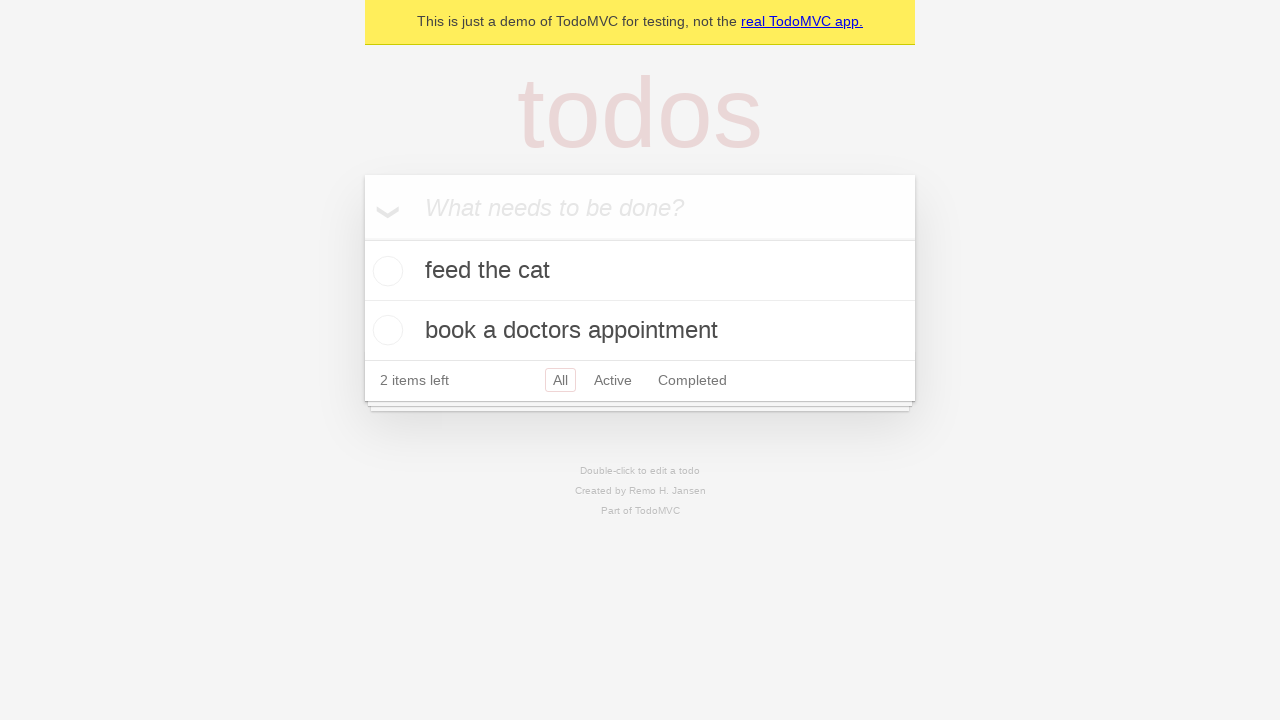

Verified that the Clear completed button is hidden when no items are completed
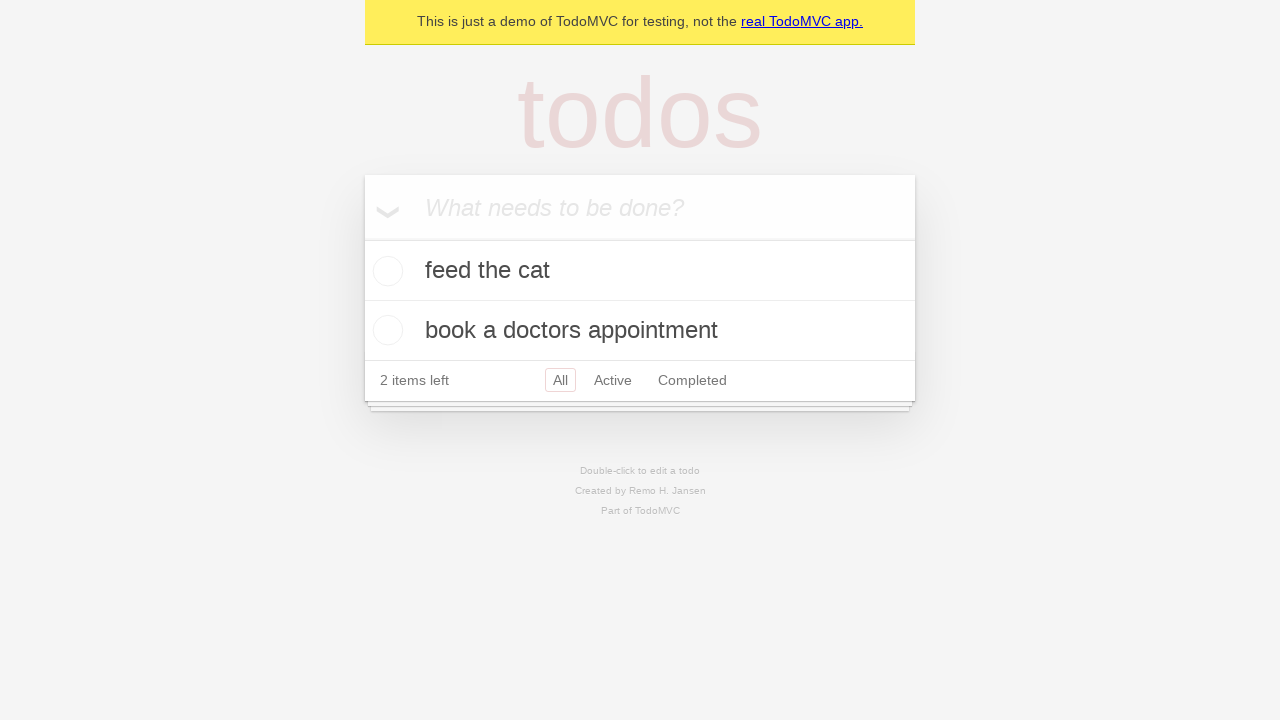

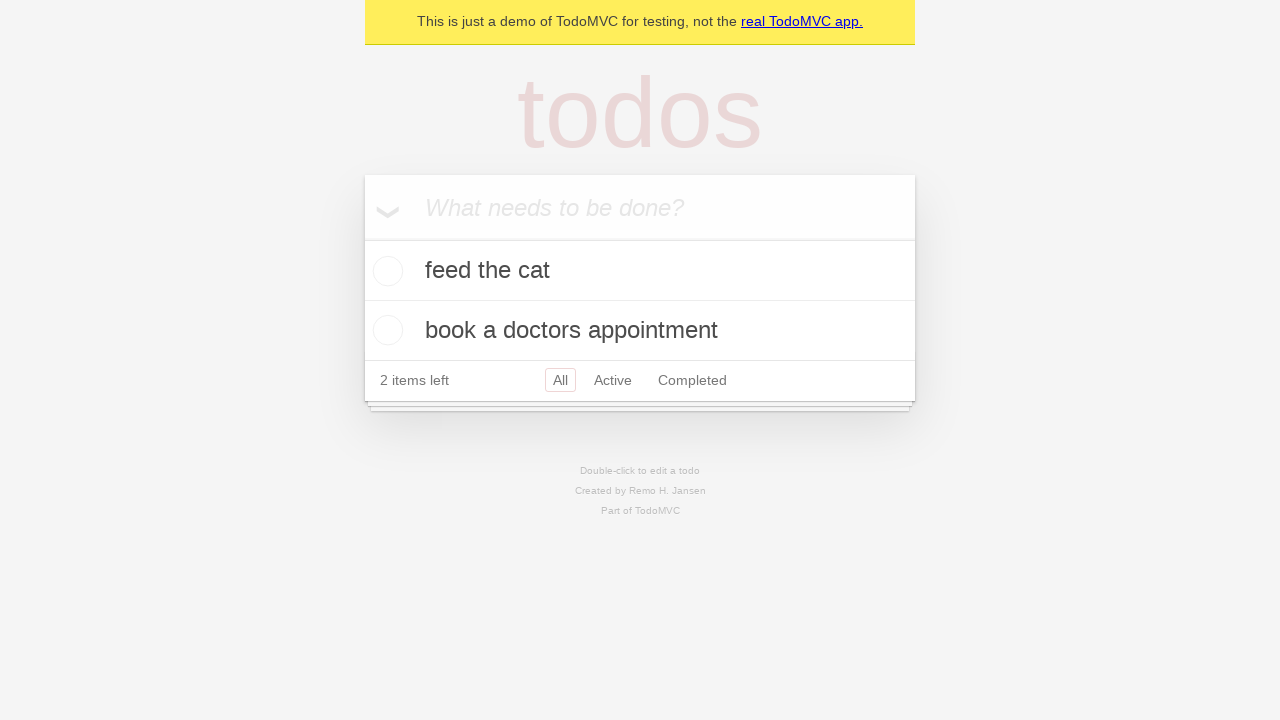